Tests that clicking the static content link makes the top text remain unchanged after page refresh

Starting URL: http://the-internet.herokuapp.com/dynamic_content

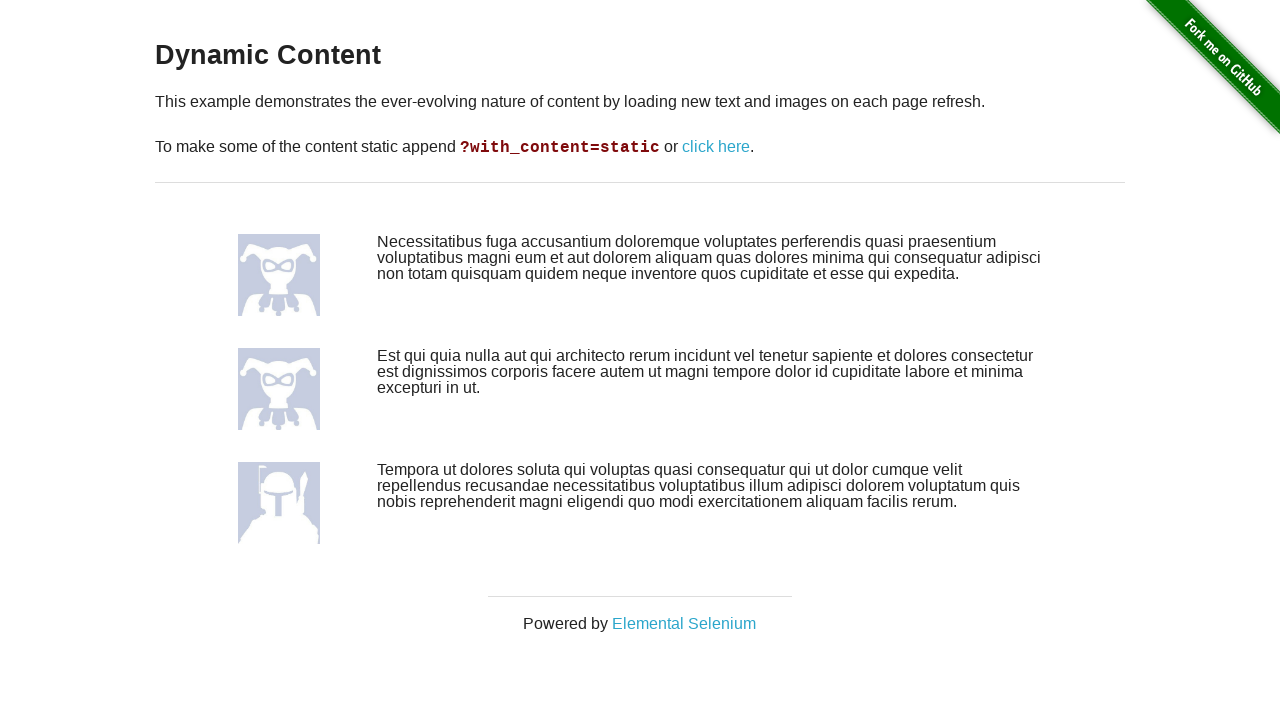

Reloaded the page initially
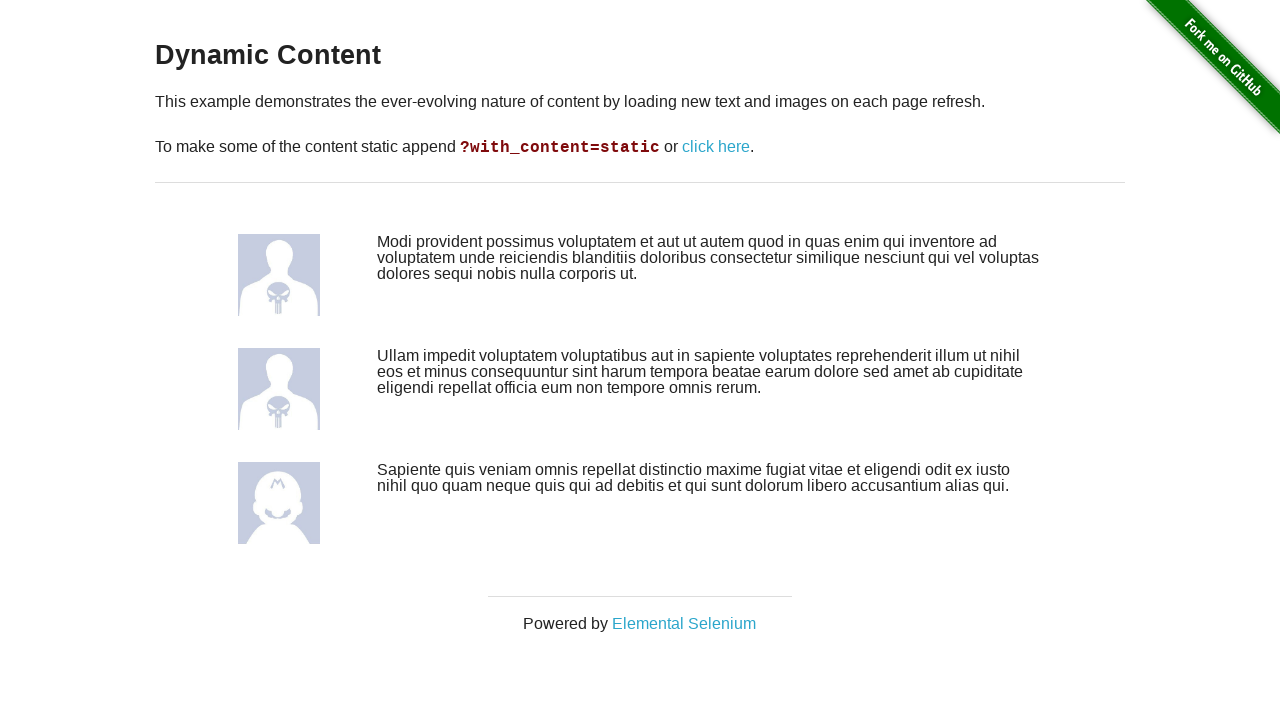

Clicked the static content link at (716, 147) on .example > p > a
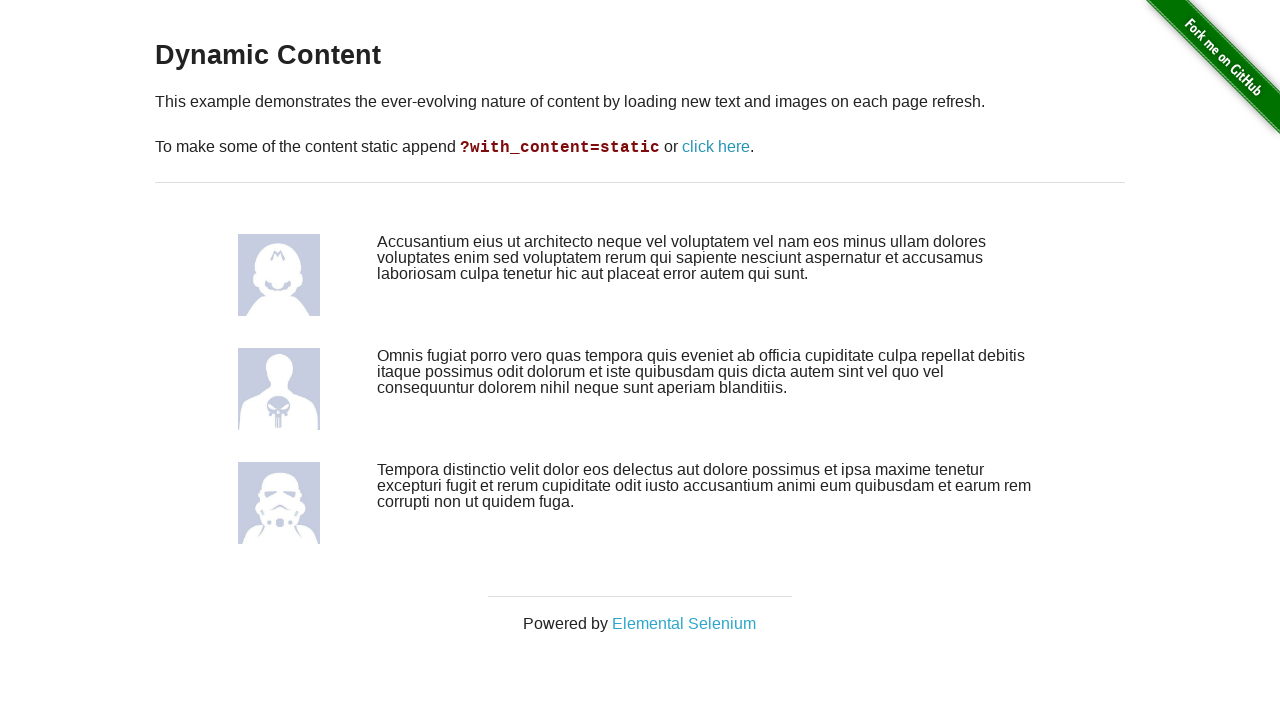

Waited 3 seconds for page to update
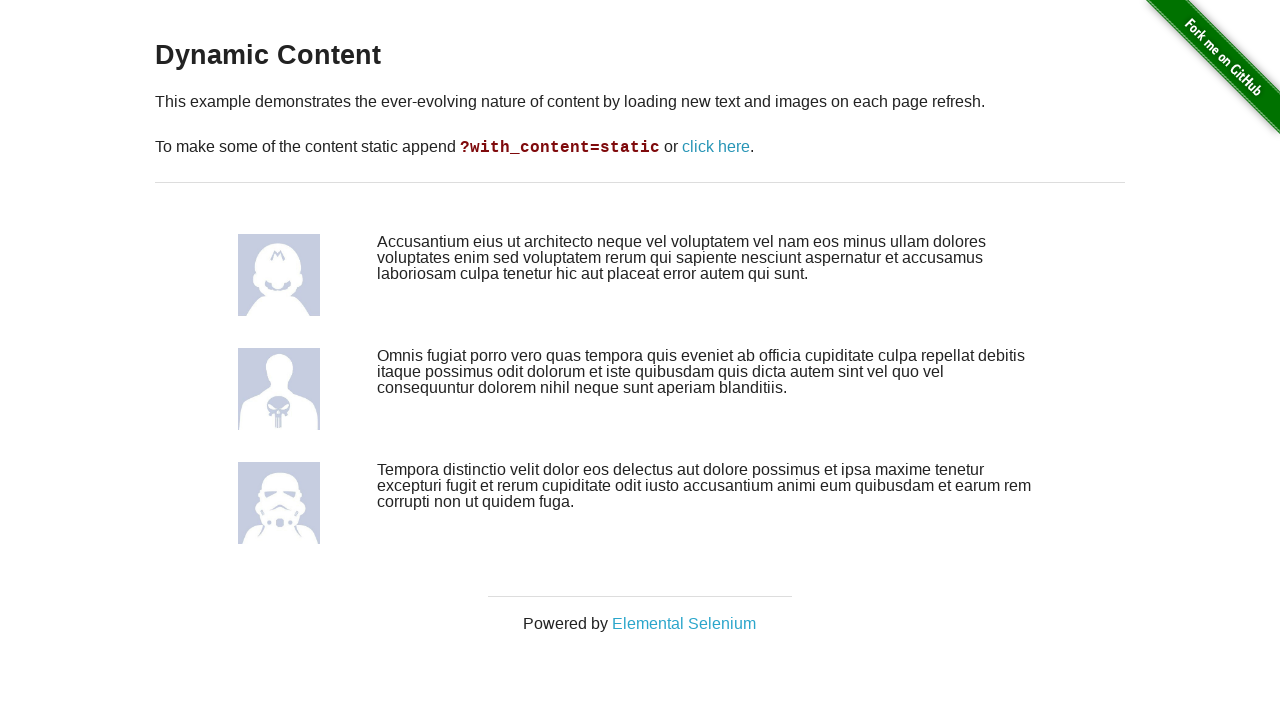

Retrieved top text content before refresh: '
          Accusantium eius ut architecto neque vel voluptatem vel nam eos minus ullam dolores voluptates enim sed voluptatem rerum qui sapiente nesciunt aspernatur et accusamus laboriosam culpa tenetur hic aut placeat error autem qui sunt.
          '
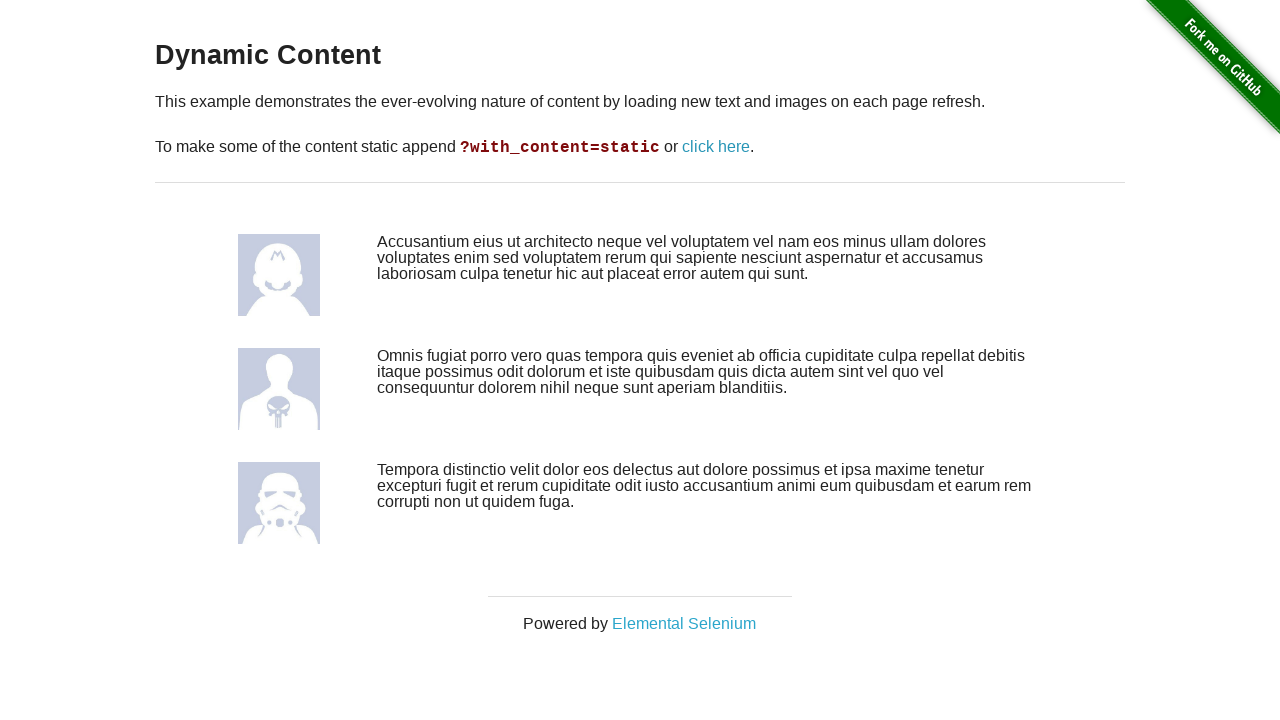

Reloaded the page after clicking static content link
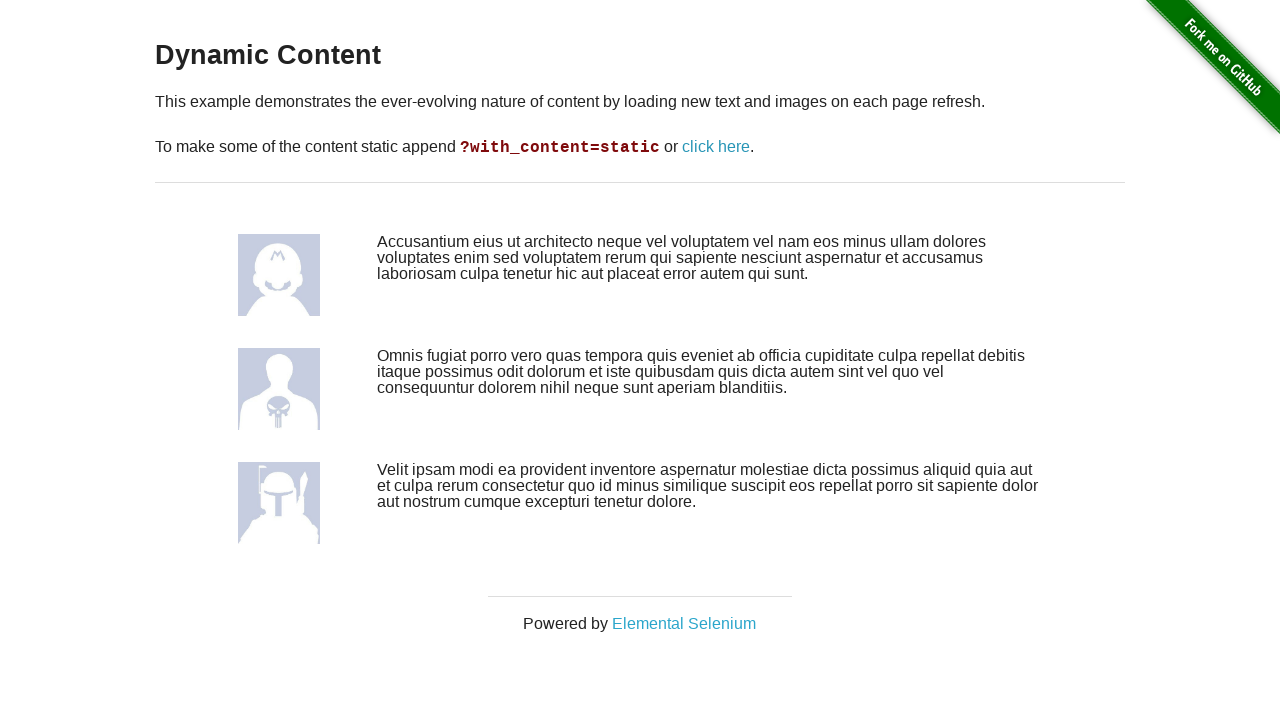

Retrieved top text content after refresh: '
          Accusantium eius ut architecto neque vel voluptatem vel nam eos minus ullam dolores voluptates enim sed voluptatem rerum qui sapiente nesciunt aspernatur et accusamus laboriosam culpa tenetur hic aut placeat error autem qui sunt.
          '
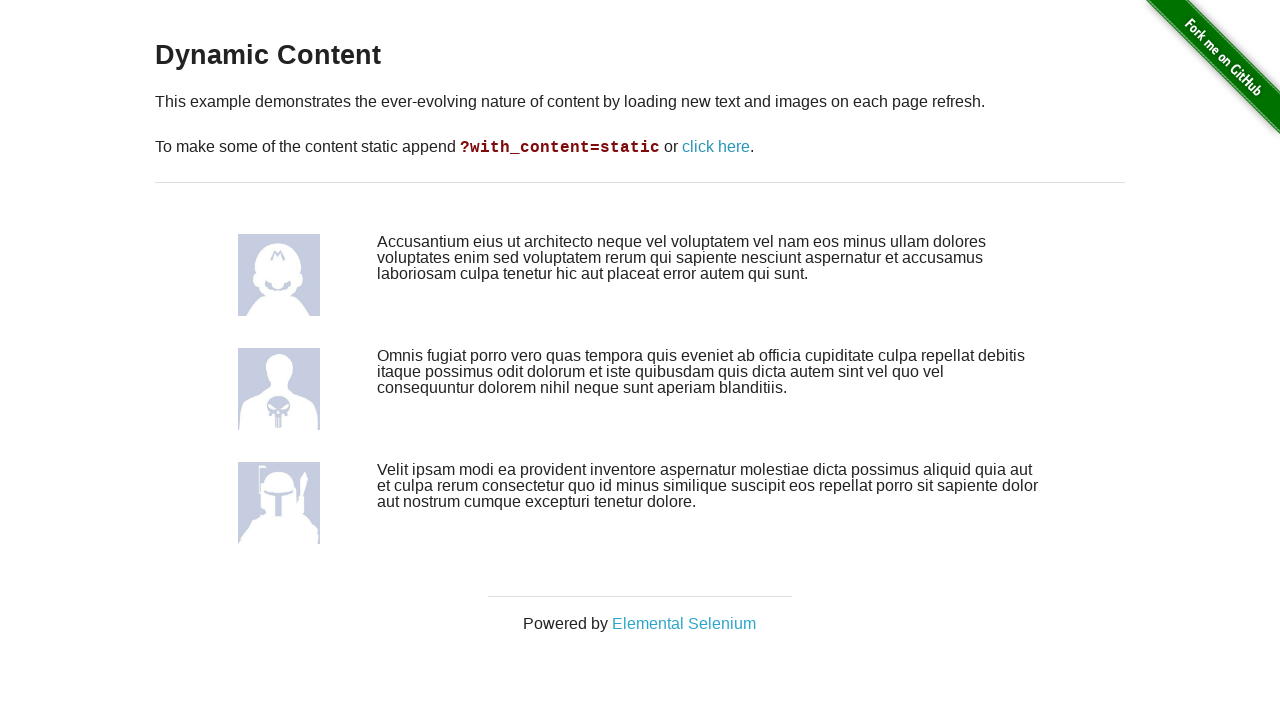

Assertion passed: top text remained unchanged after refresh
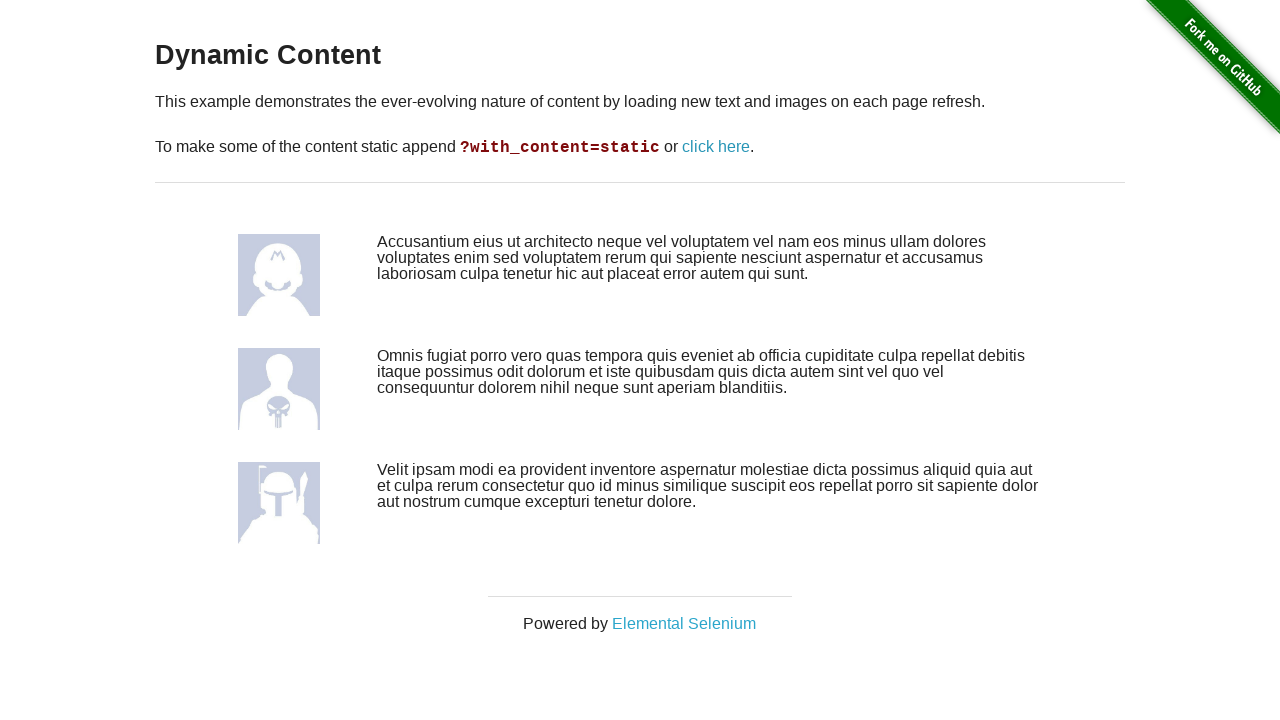

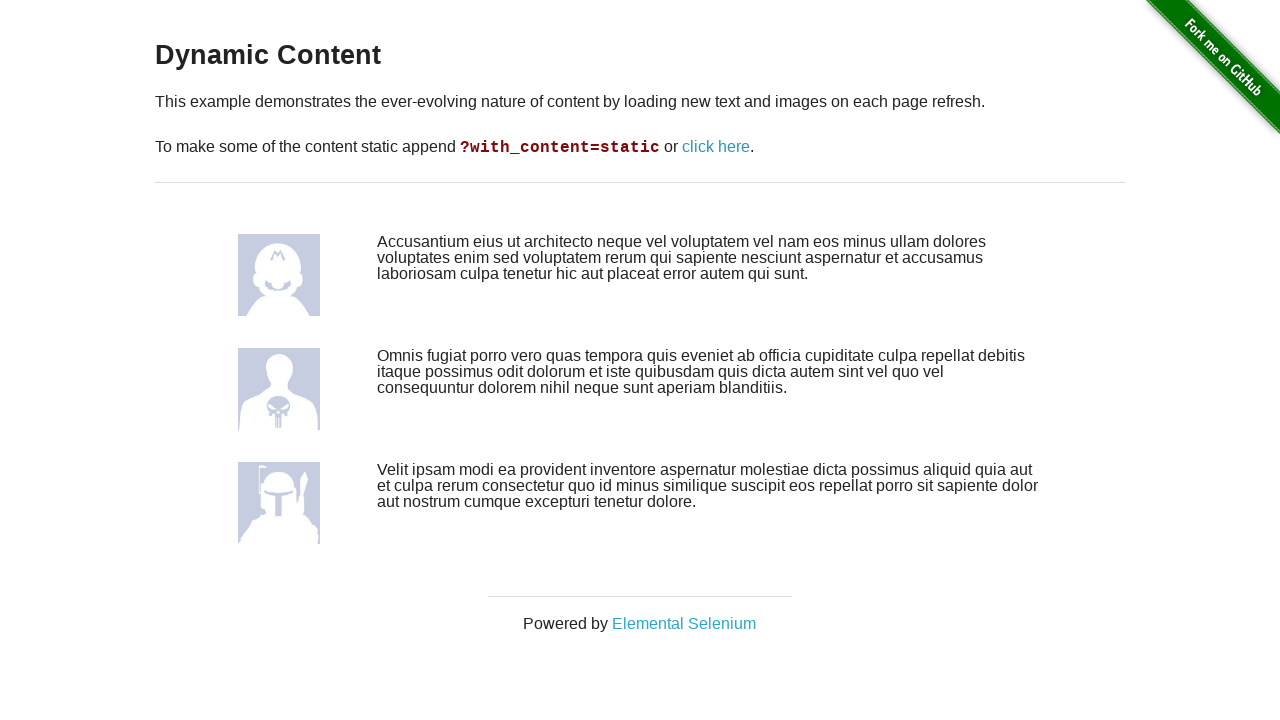